Tests input form submission by clicking on the Input Form Submit link, attempting to submit an empty form to verify validation, then filling all form fields (name, email, password, company, website, country, city, addresses, state, zip) and submitting to verify successful submission.

Starting URL: https://www.lambdatest.com/selenium-playground

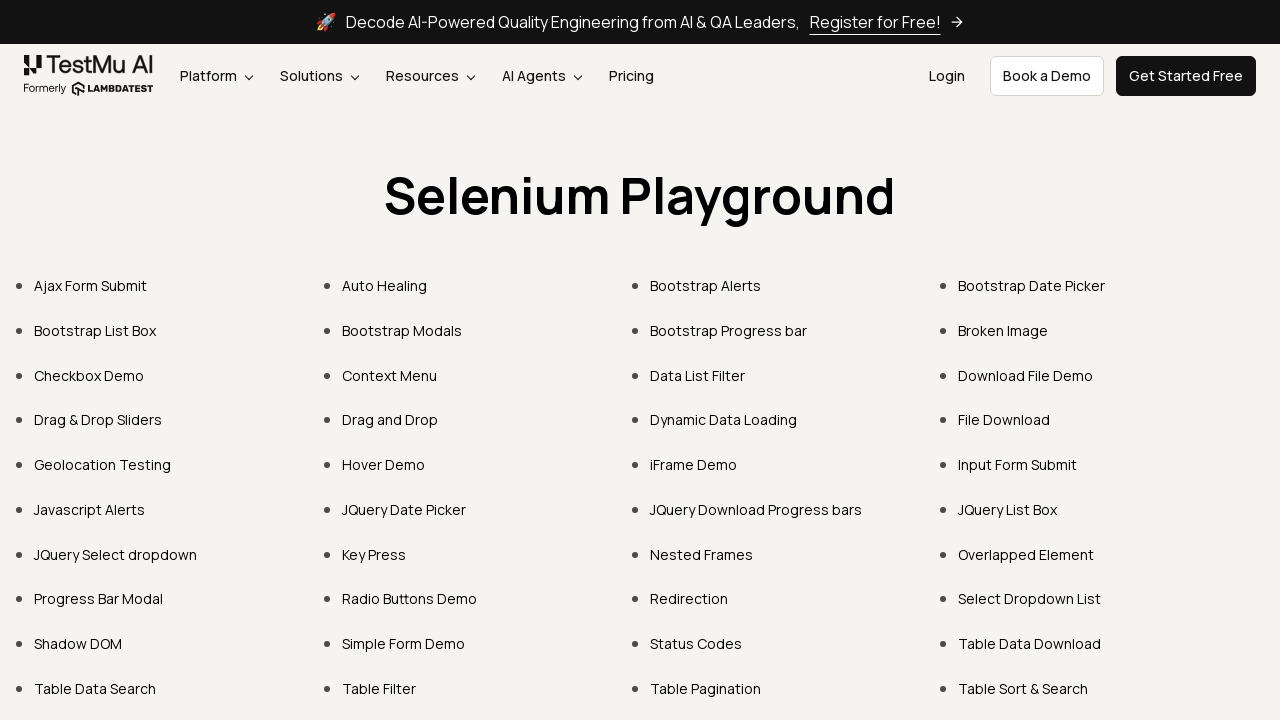

Clicked on 'Input Form Submit' link at (1018, 464) on text=Input Form Submit
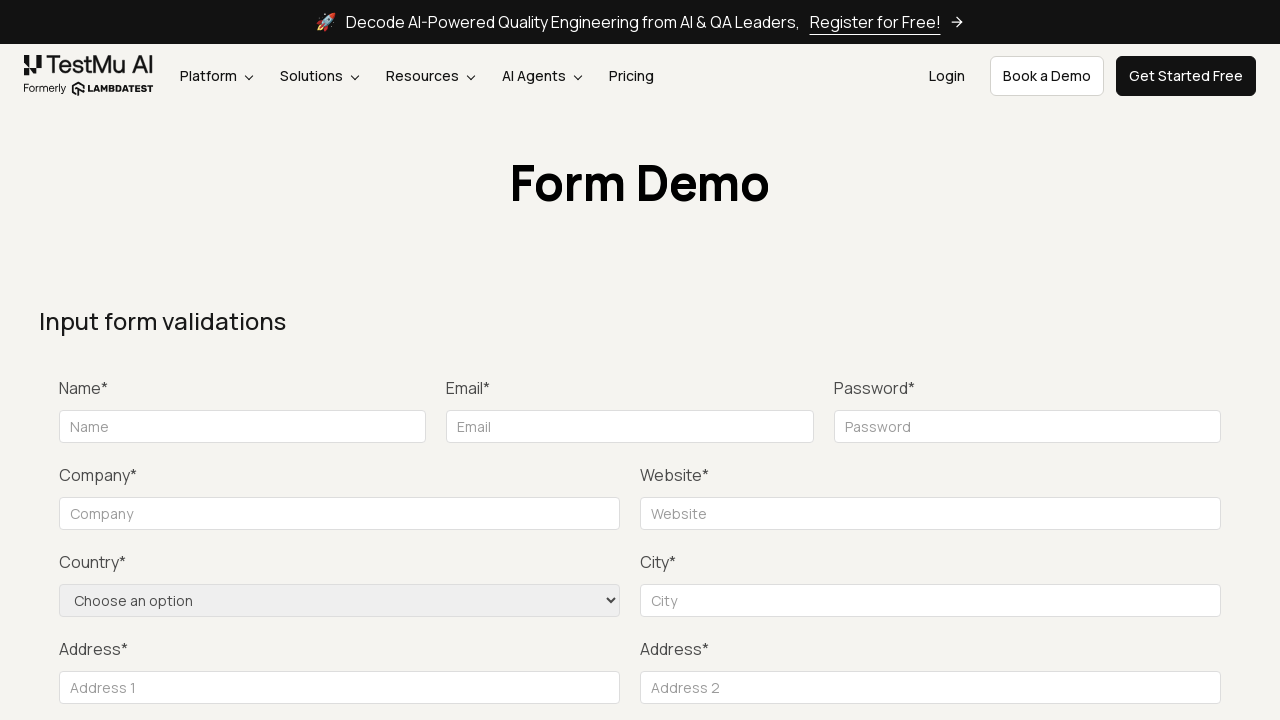

Clicked Submit button to trigger validation on empty form at (1131, 360) on xpath=//button[text()='Submit']
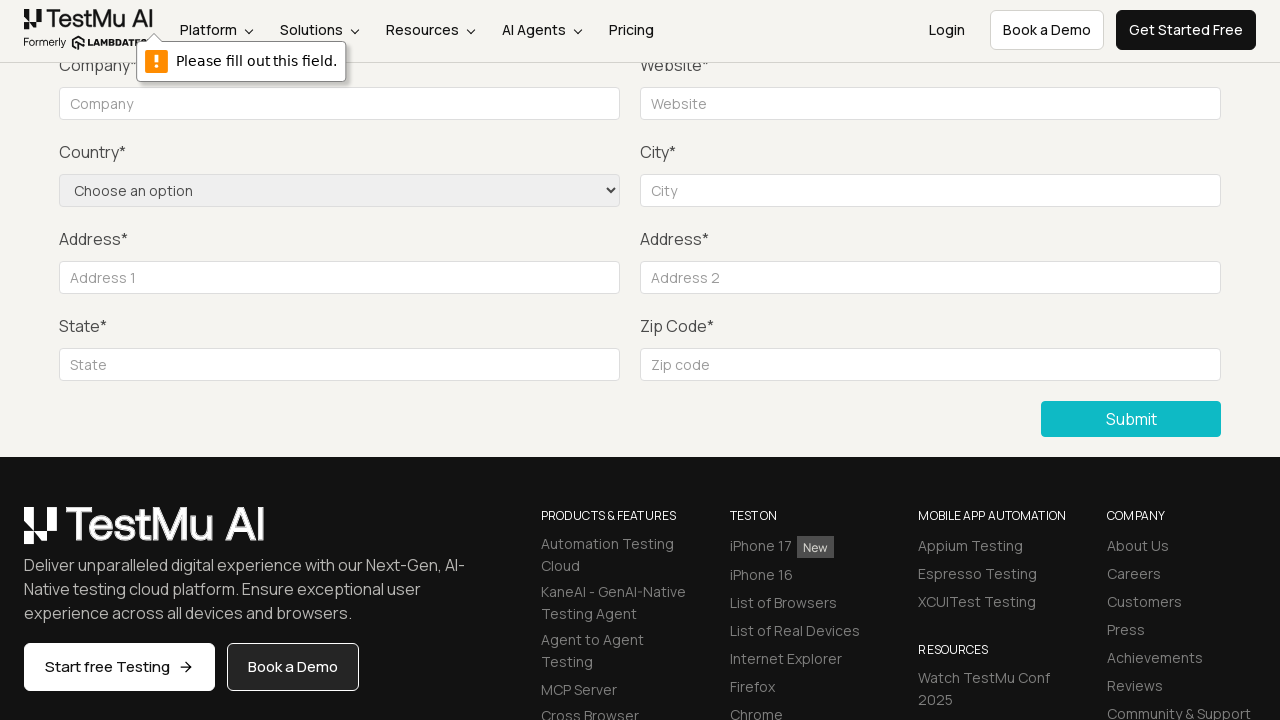

Filled name field with 'Lian' on input[name='name']
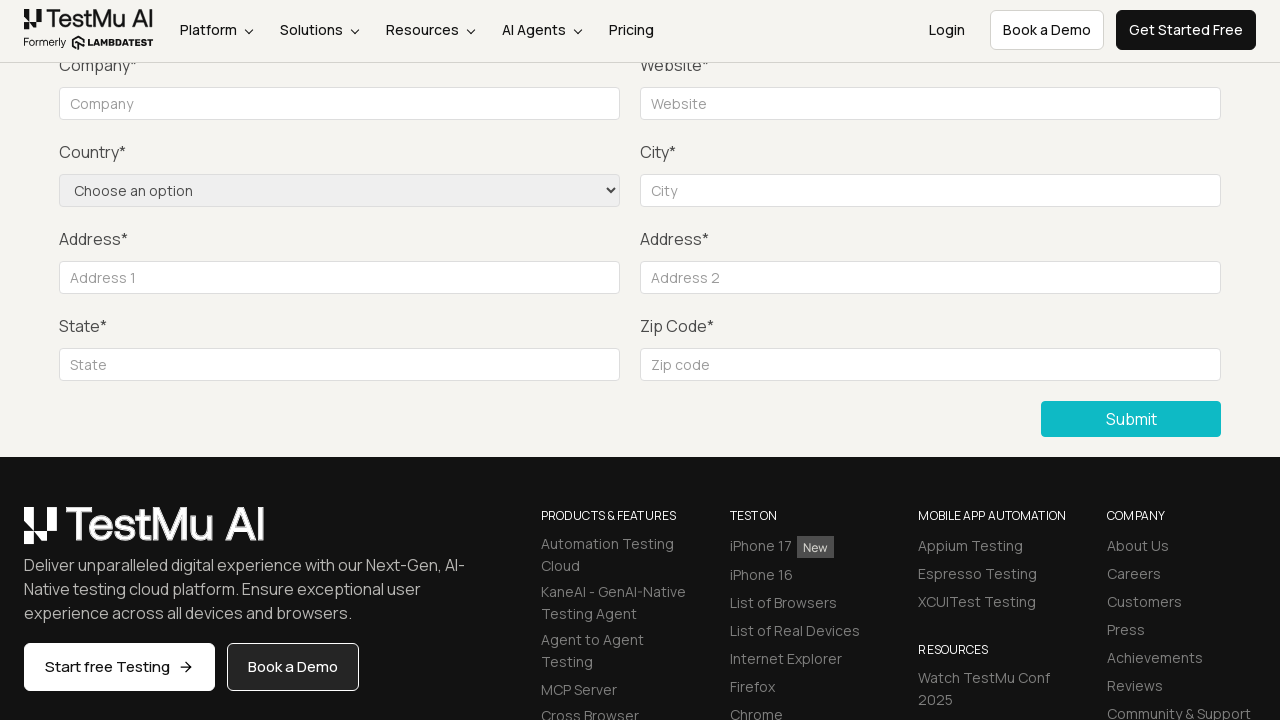

Filled email field with 'lianmaher1@gmail.com' on #inputEmail4
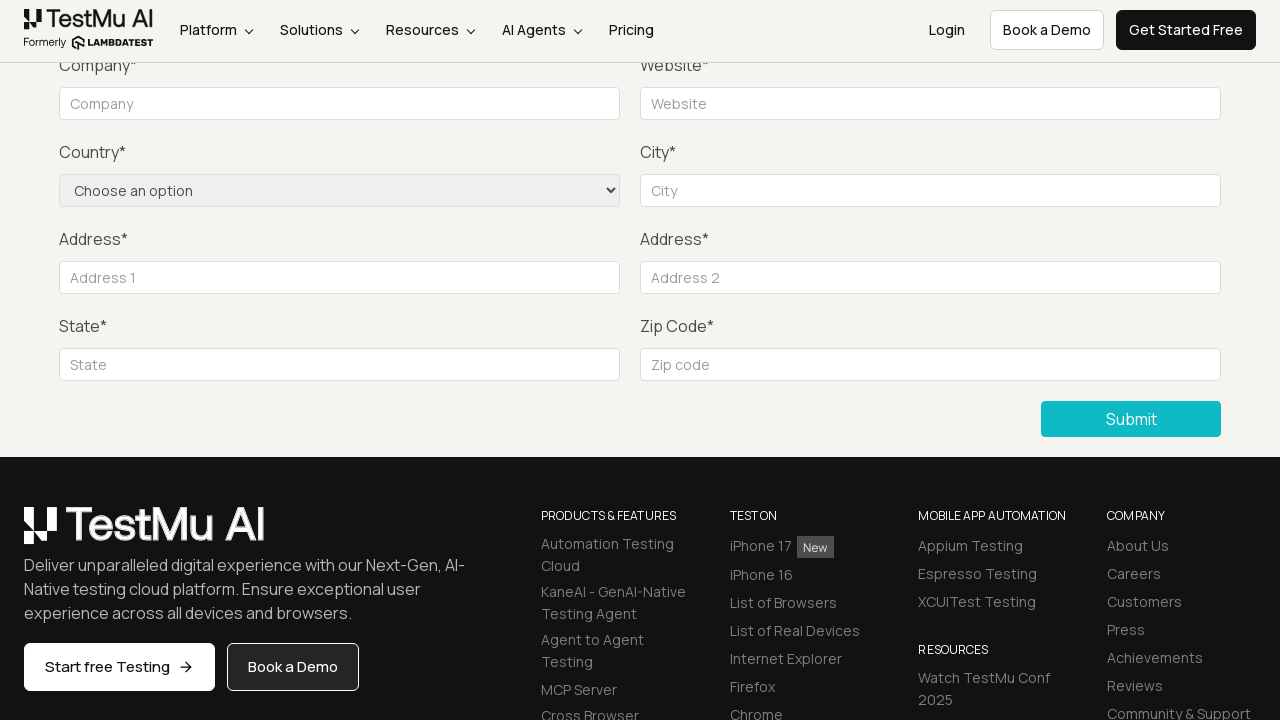

Filled password field with 'SecurePass123' on input[placeholder='Password']
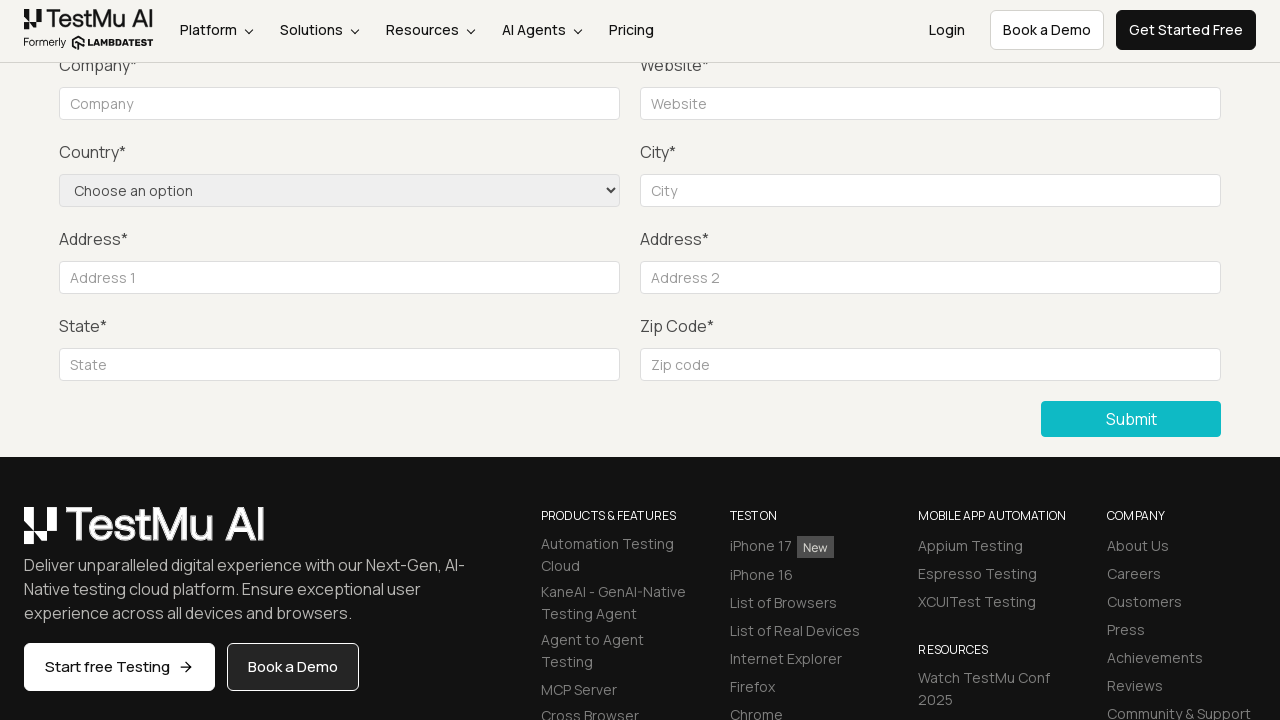

Filled company field with 'Altibbi' on #company
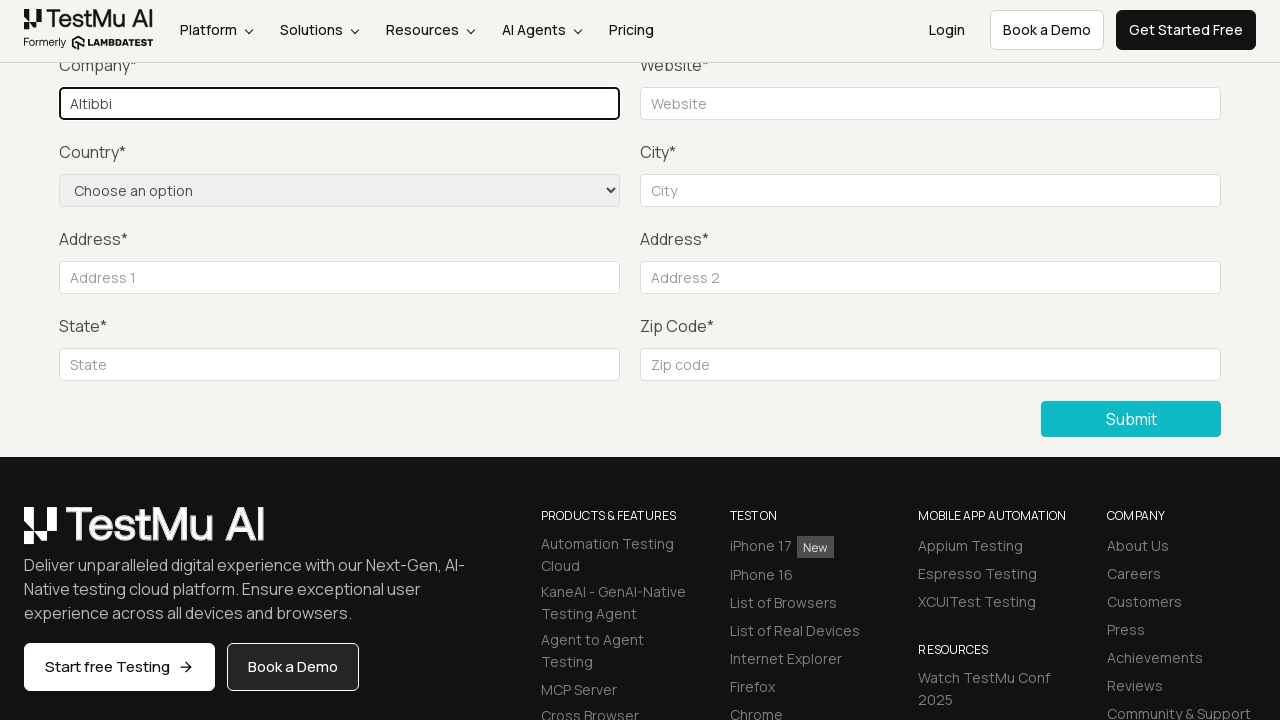

Filled website field with 'https://example.com' on input[name='website']
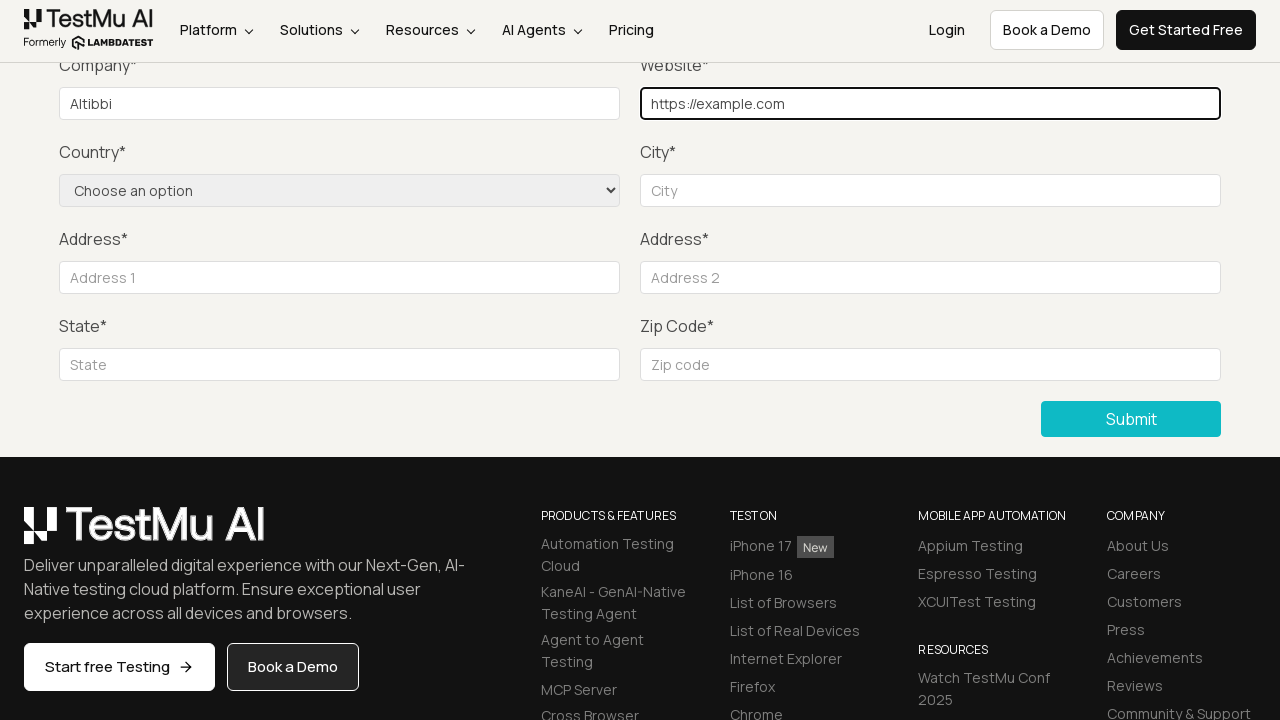

Selected 'United States' from country dropdown on select[name='country']
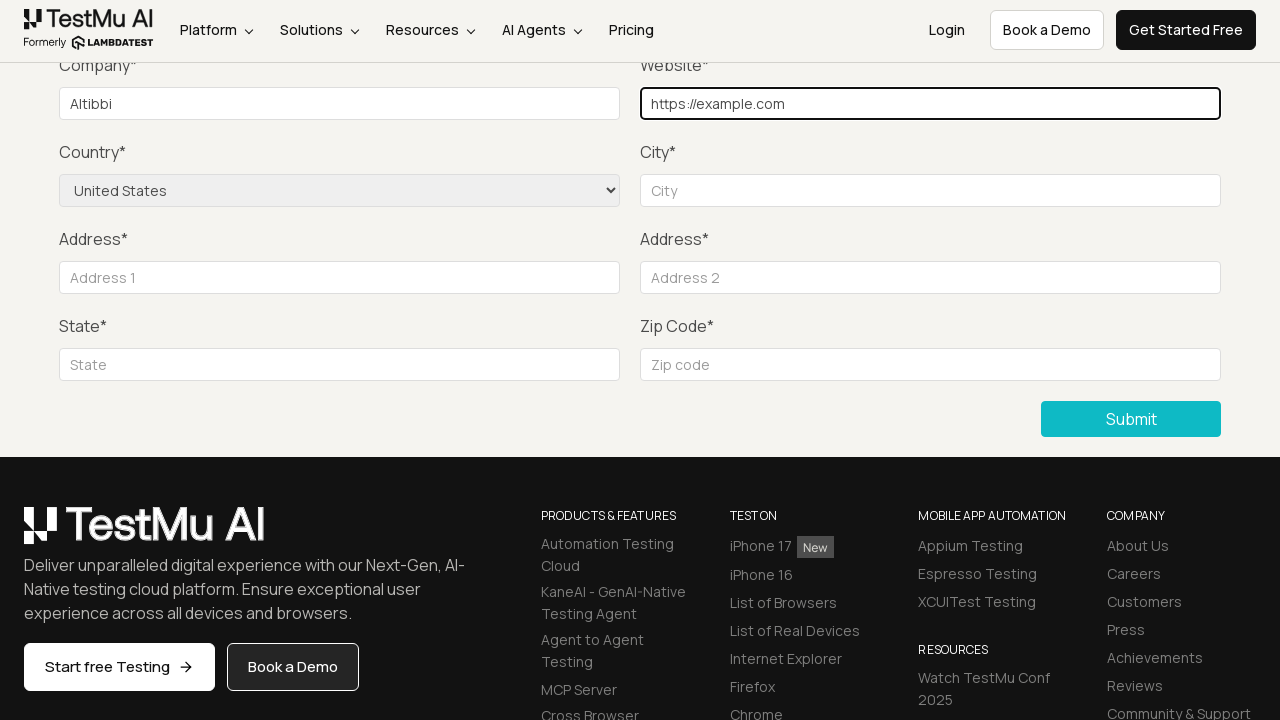

Filled city field with 'amman' on input[name='city']
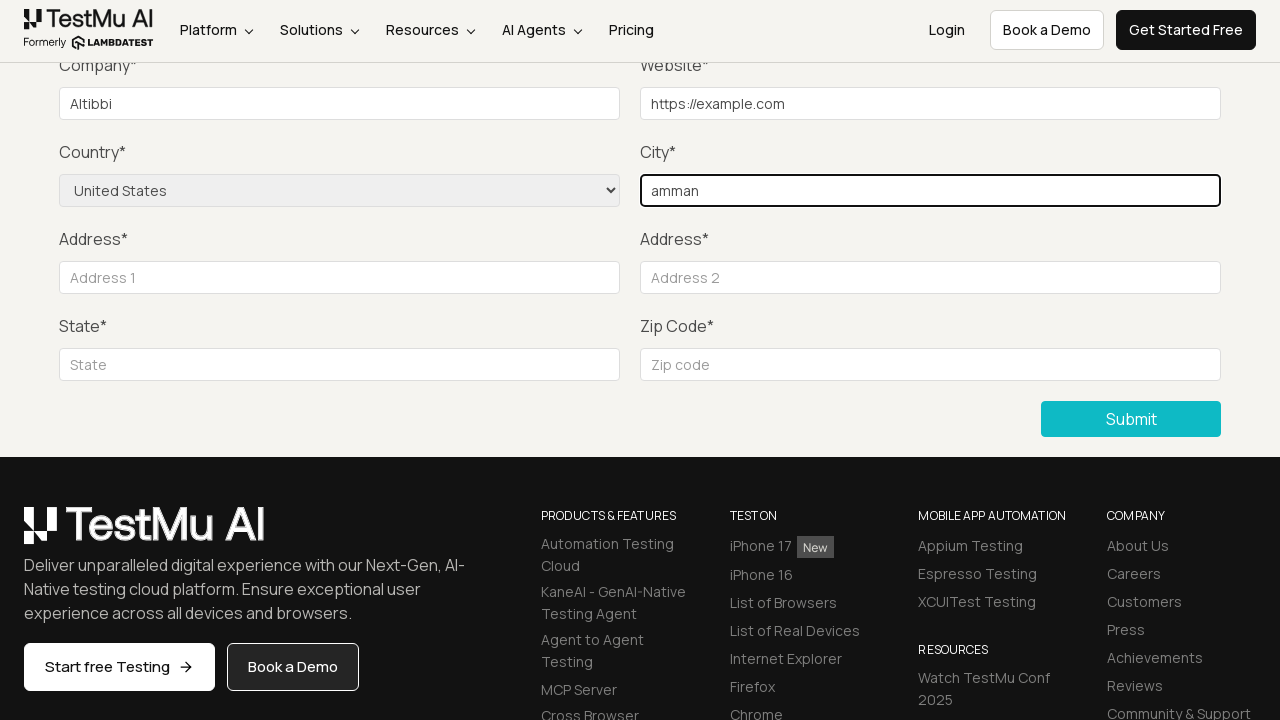

Filled address 1 field with 'Jo_amman' on #inputAddress1
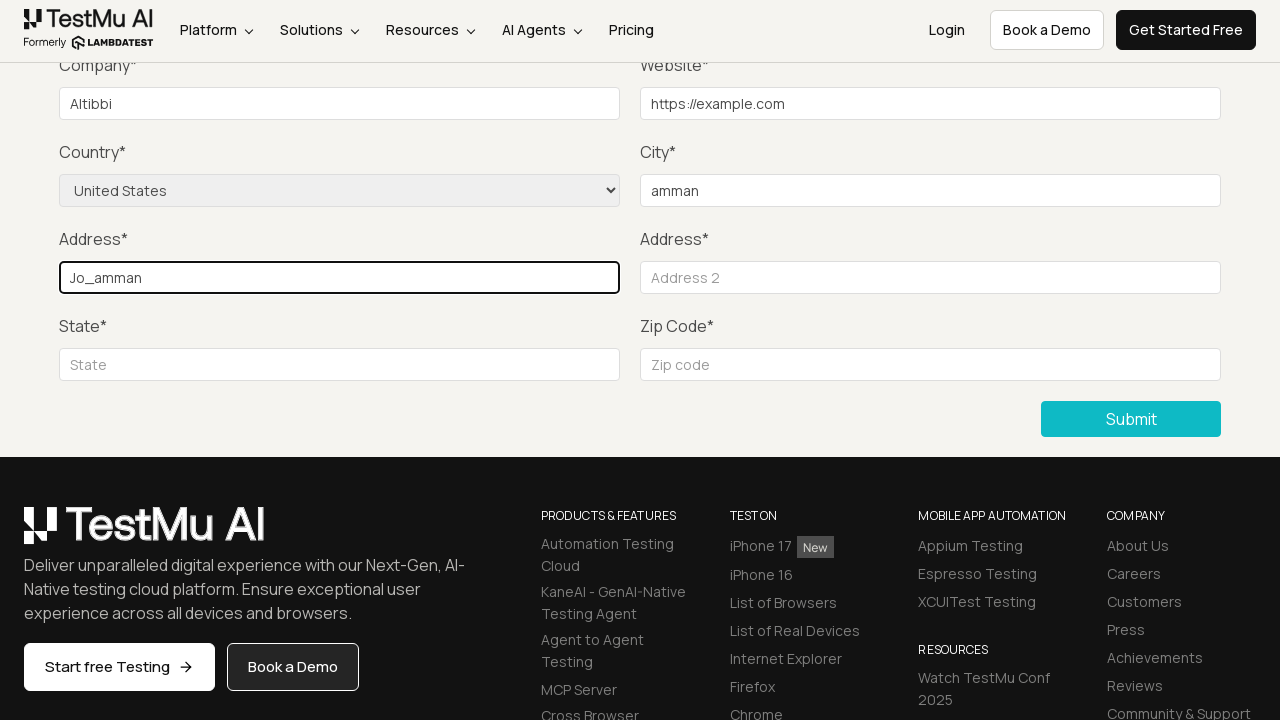

Filled address 2 field with 'Jo_amman' on #inputAddress2
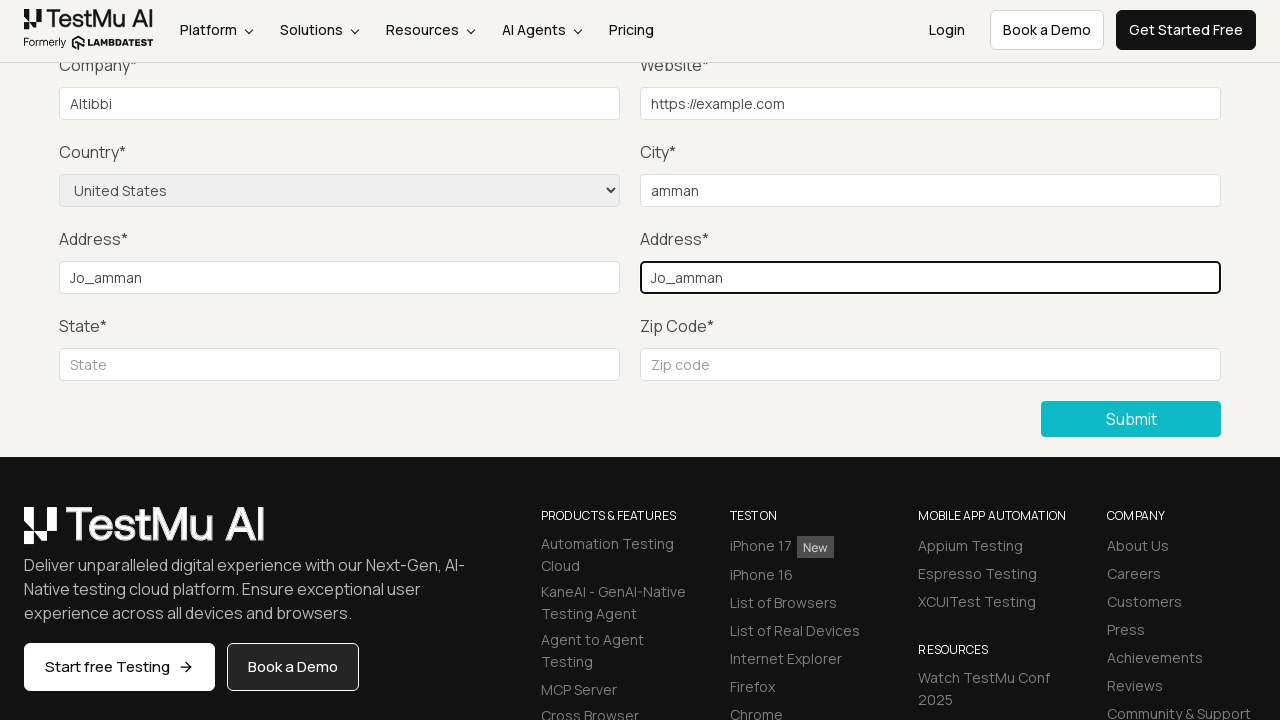

Filled state field with 'state' on #inputState
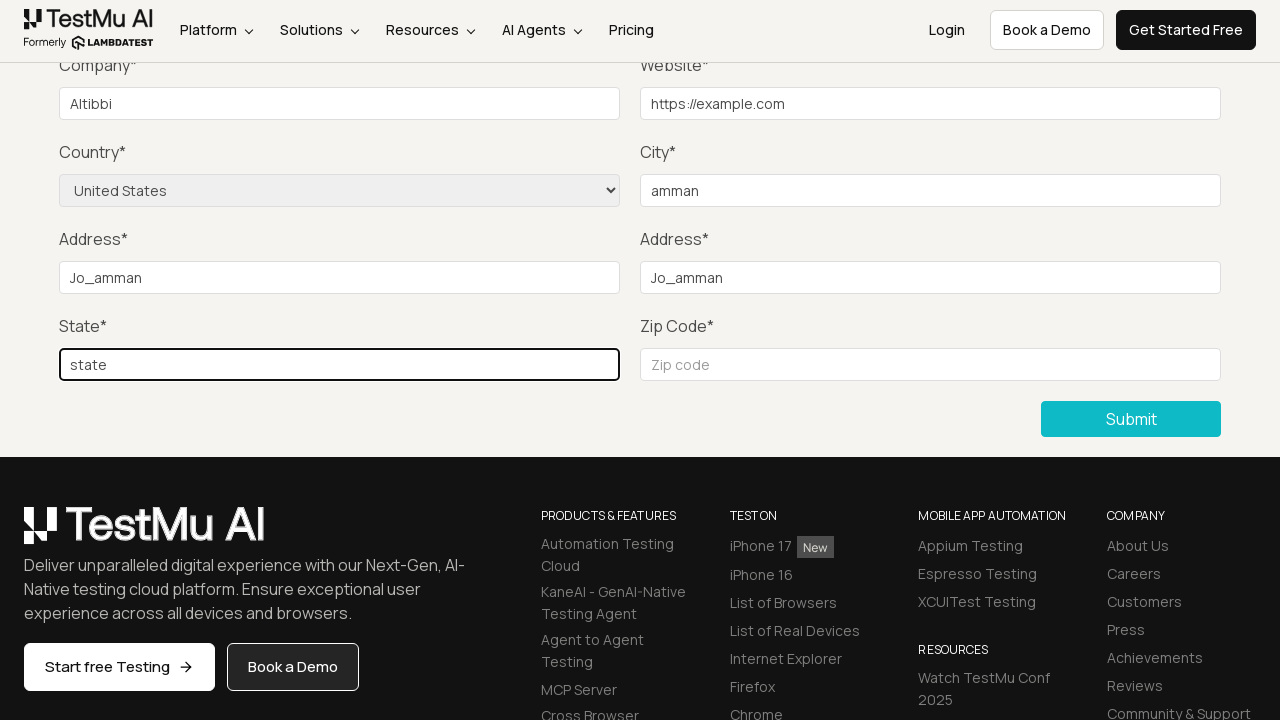

Filled zip code field with '111' on #inputZip
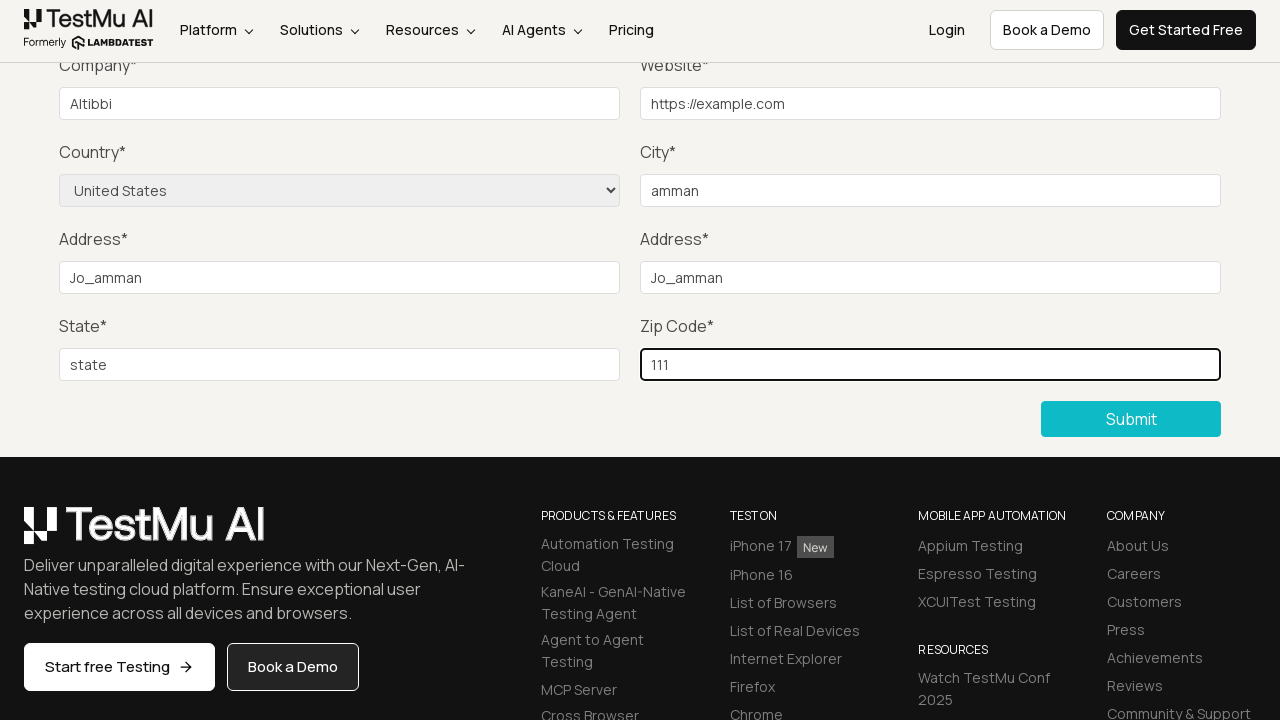

Clicked Submit button to submit the completed form at (1131, 419) on xpath=//button[text()='Submit']
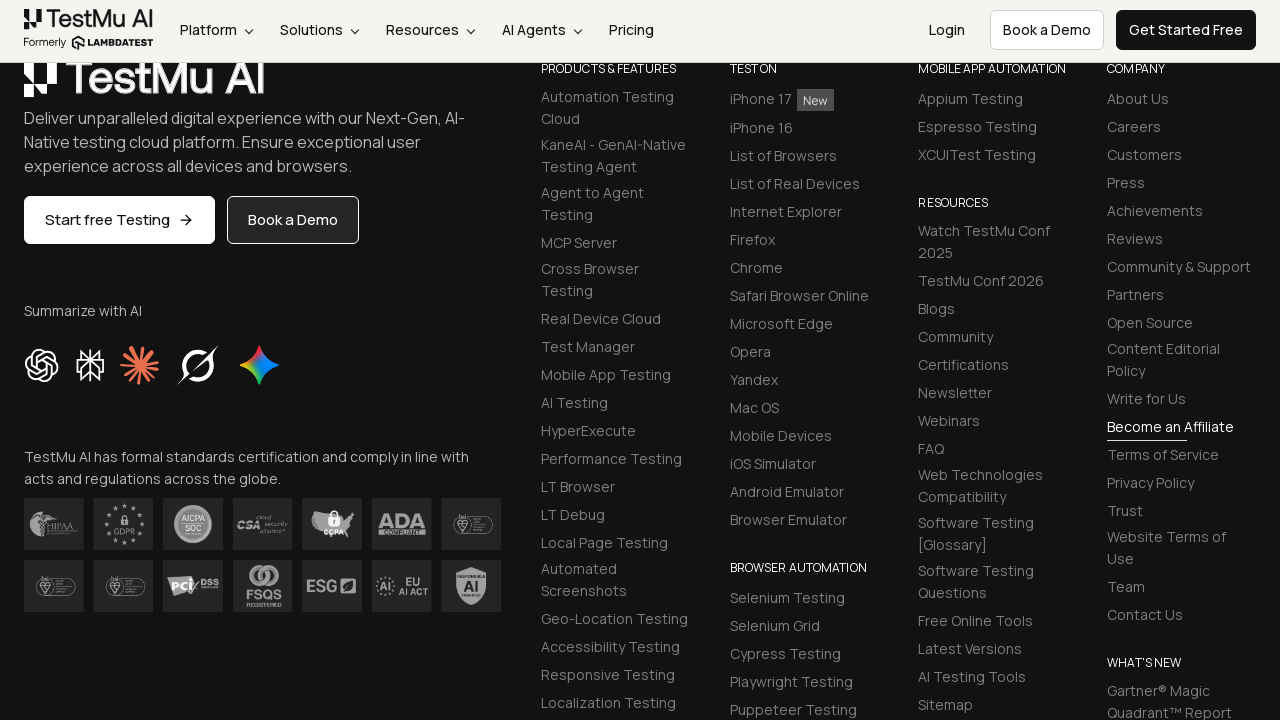

Success message appeared confirming form submission
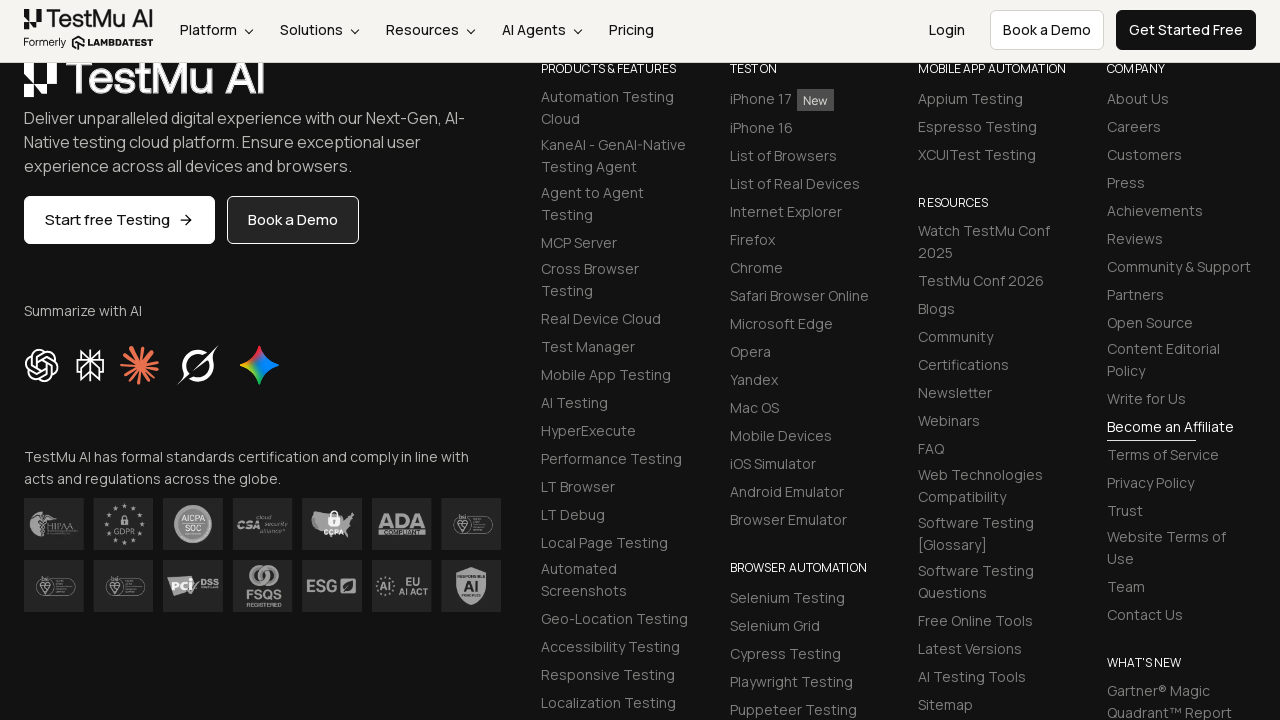

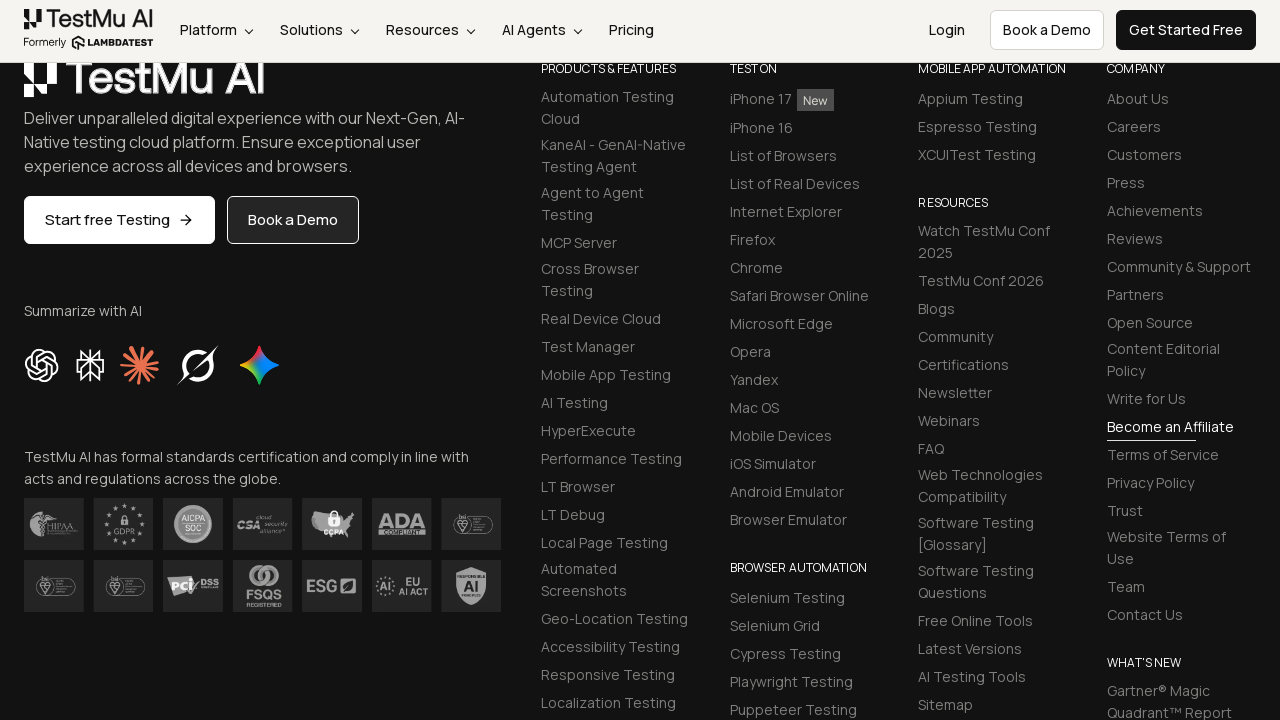